Tests prompt dialog by clicking prompt button, entering "2024", and accepting all dialogs

Starting URL: https://antoniotrindade.com.br/treinoautomacao/elementsweb.html

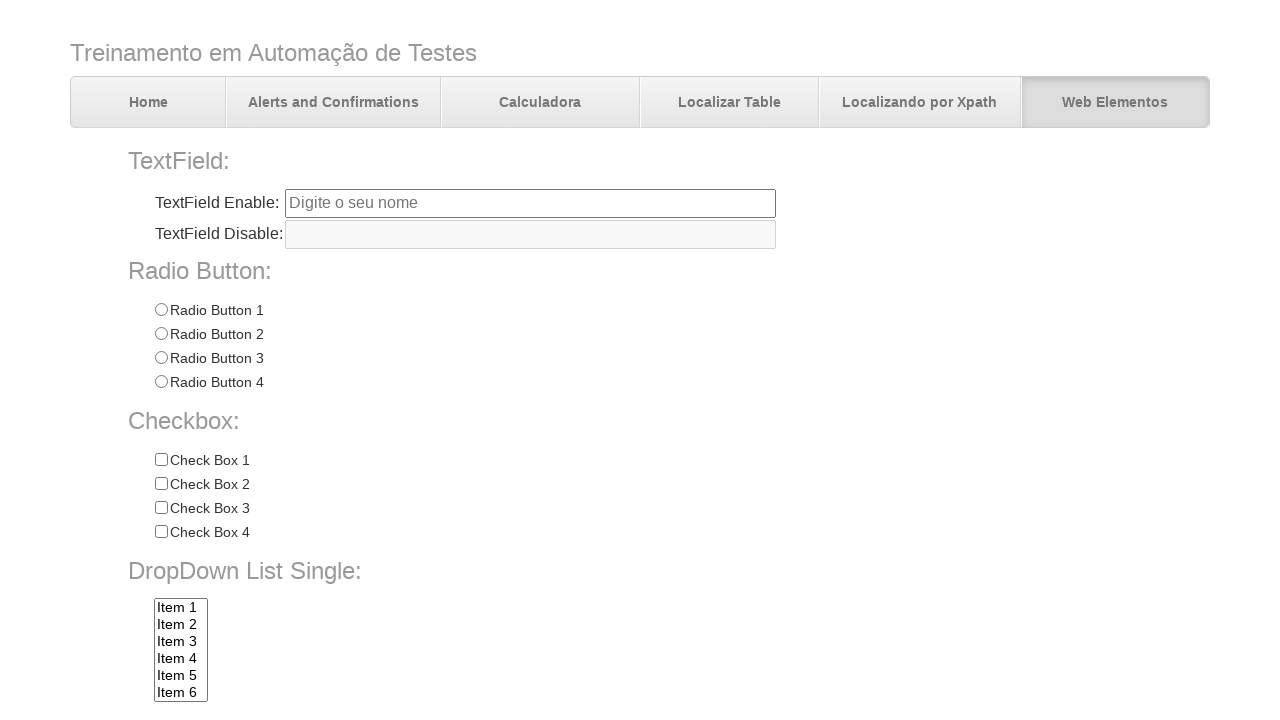

Set up dialog handler to accept prompts and enter '2024' when asked for year
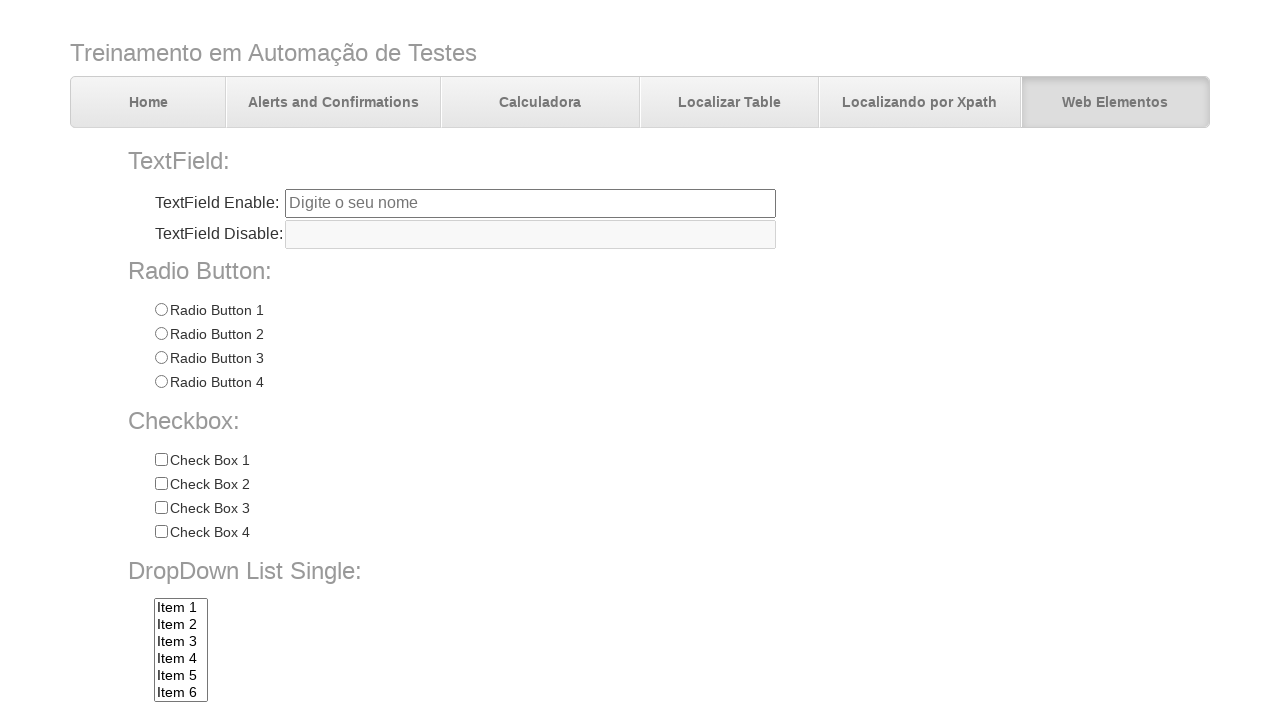

Clicked prompt button to trigger dialog at (375, 700) on #promptBtn
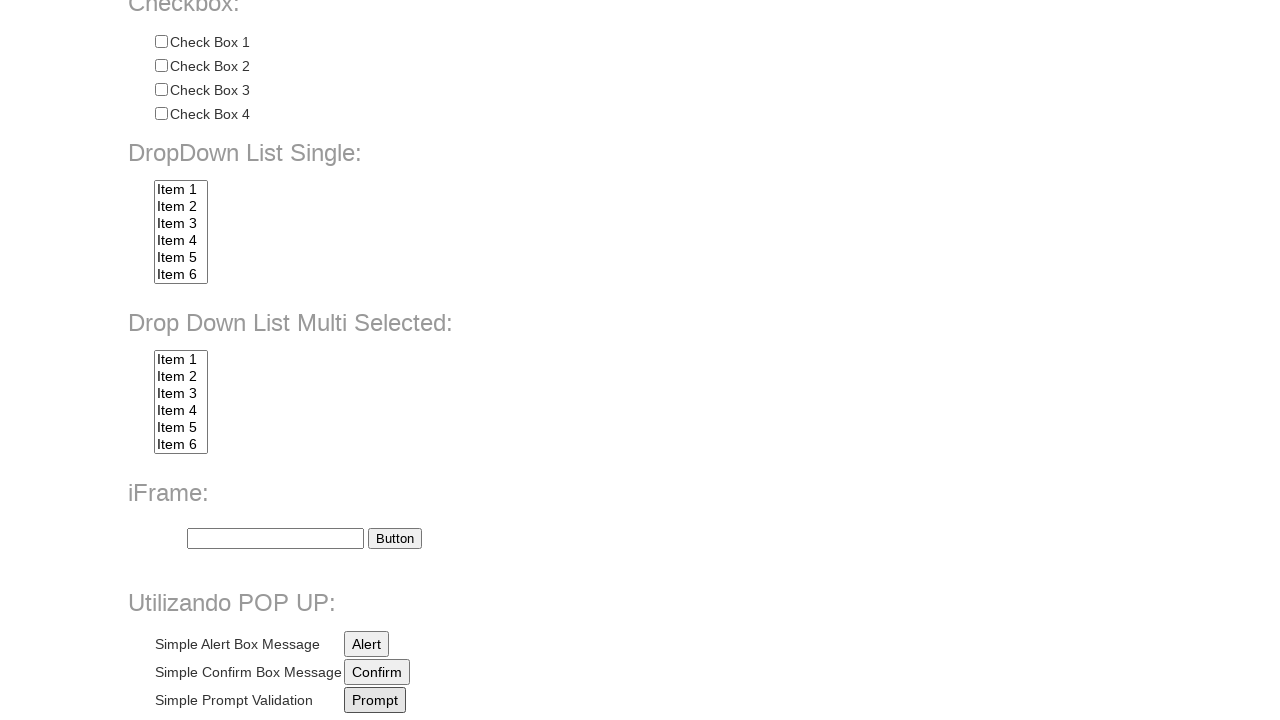

Waited for dialogs to be processed and accepted
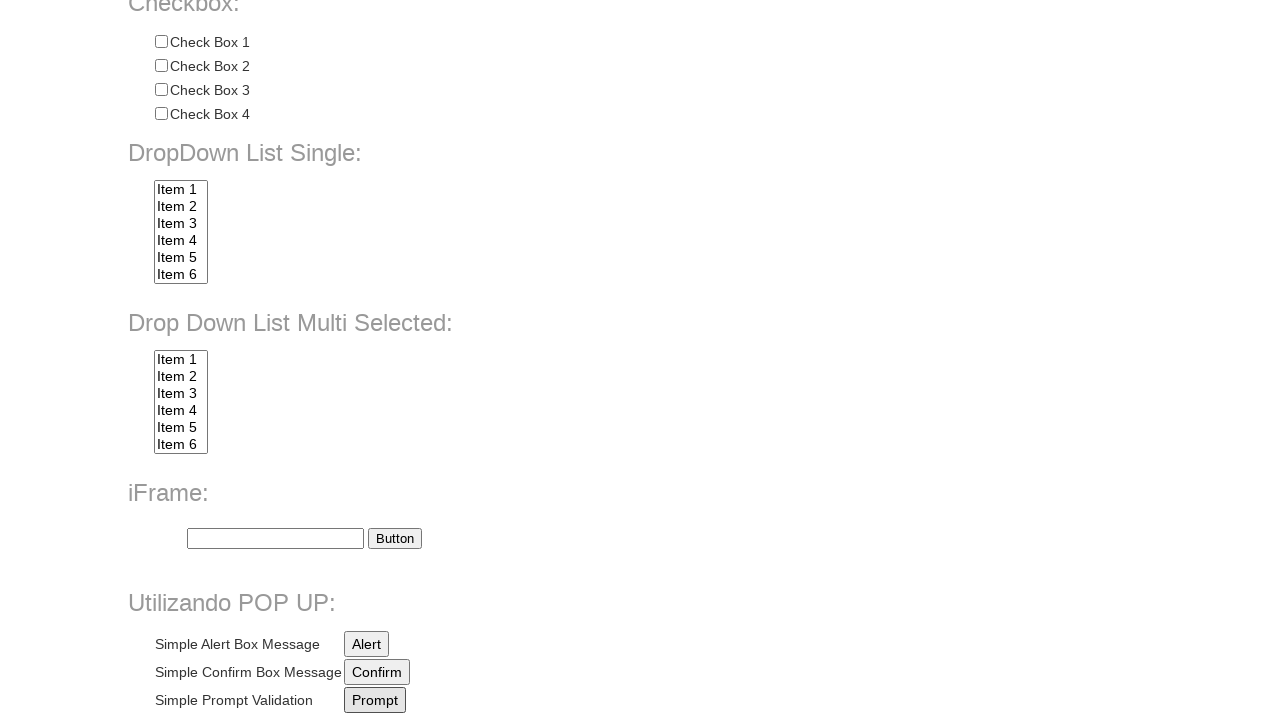

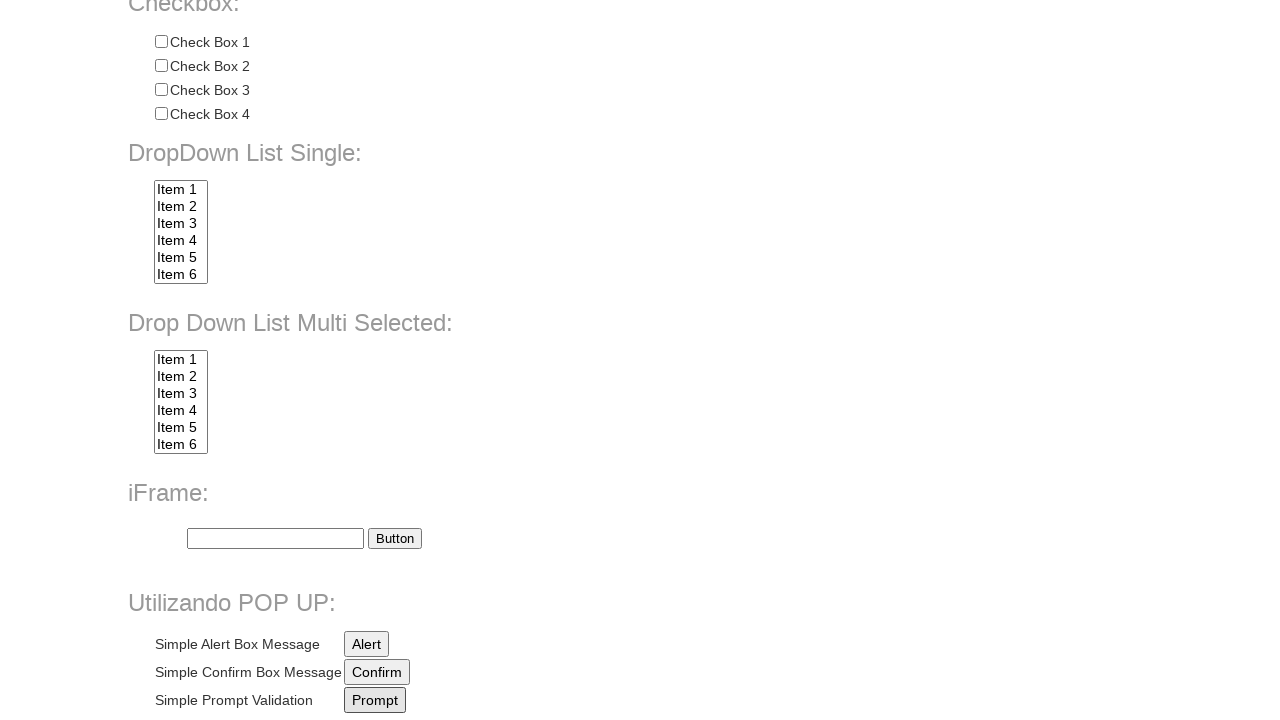